Tests checkbox functionality by clicking all available checkboxes

Starting URL: https://codenboxautomationlab.com/practice/

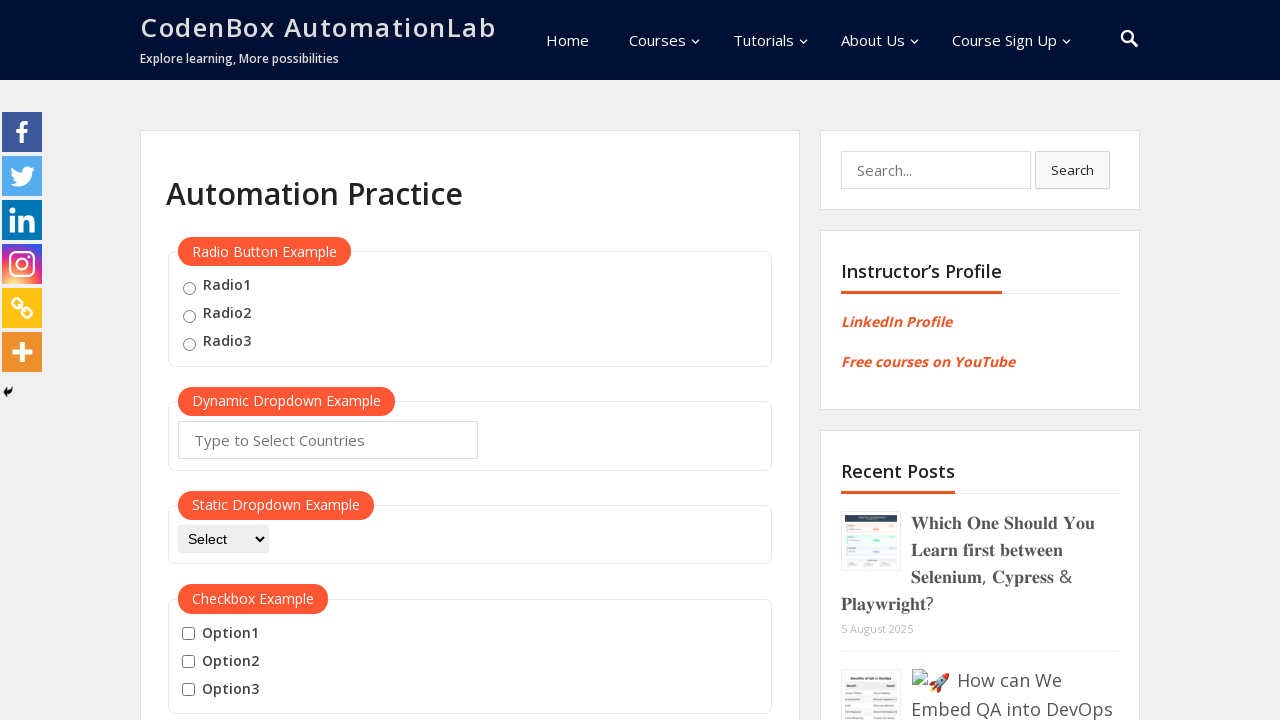

Located all checkboxes in the checkbox example section
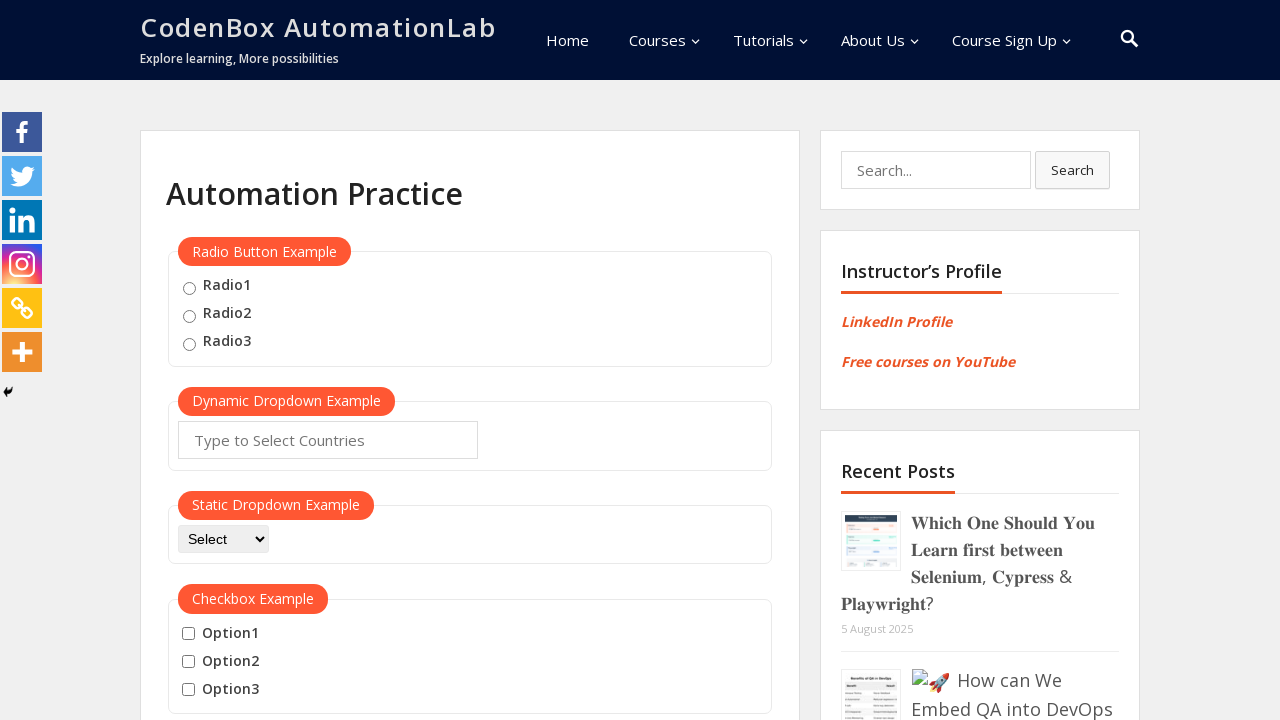

Found 3 checkboxes to interact with
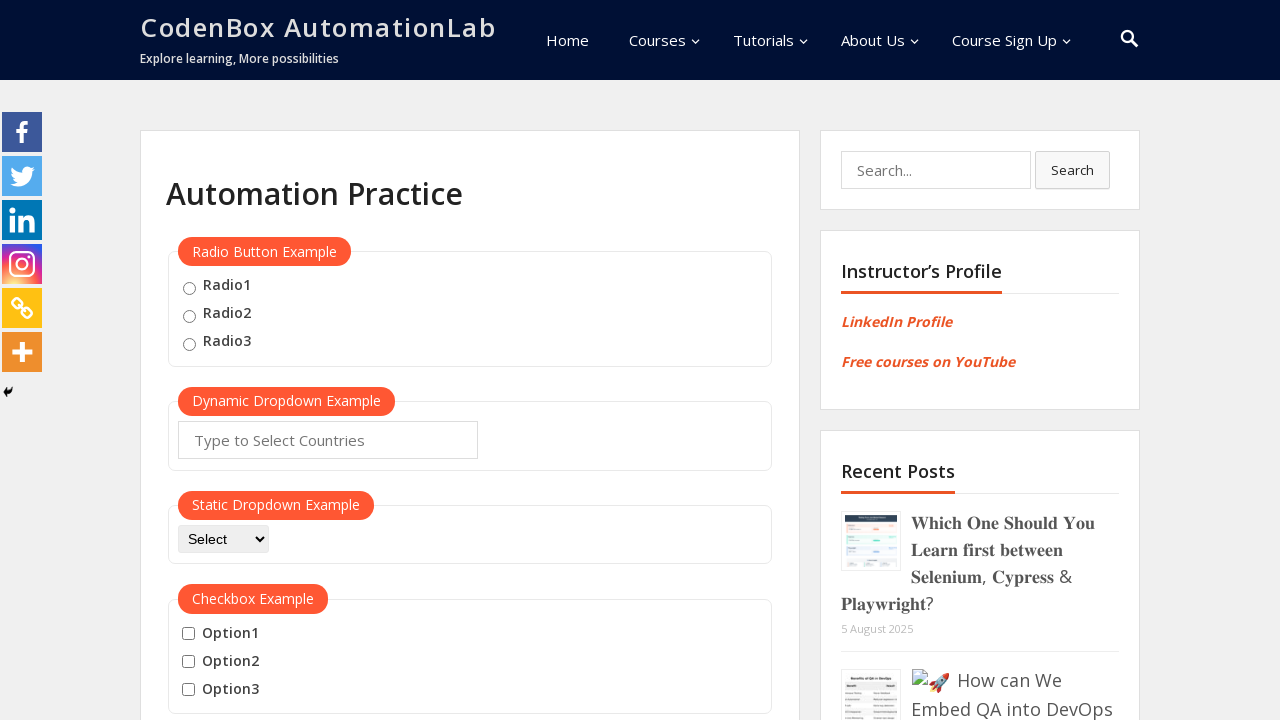

Clicked checkbox 1 of 3 at (188, 634) on #checkbox-example input[type='checkbox'] >> nth=0
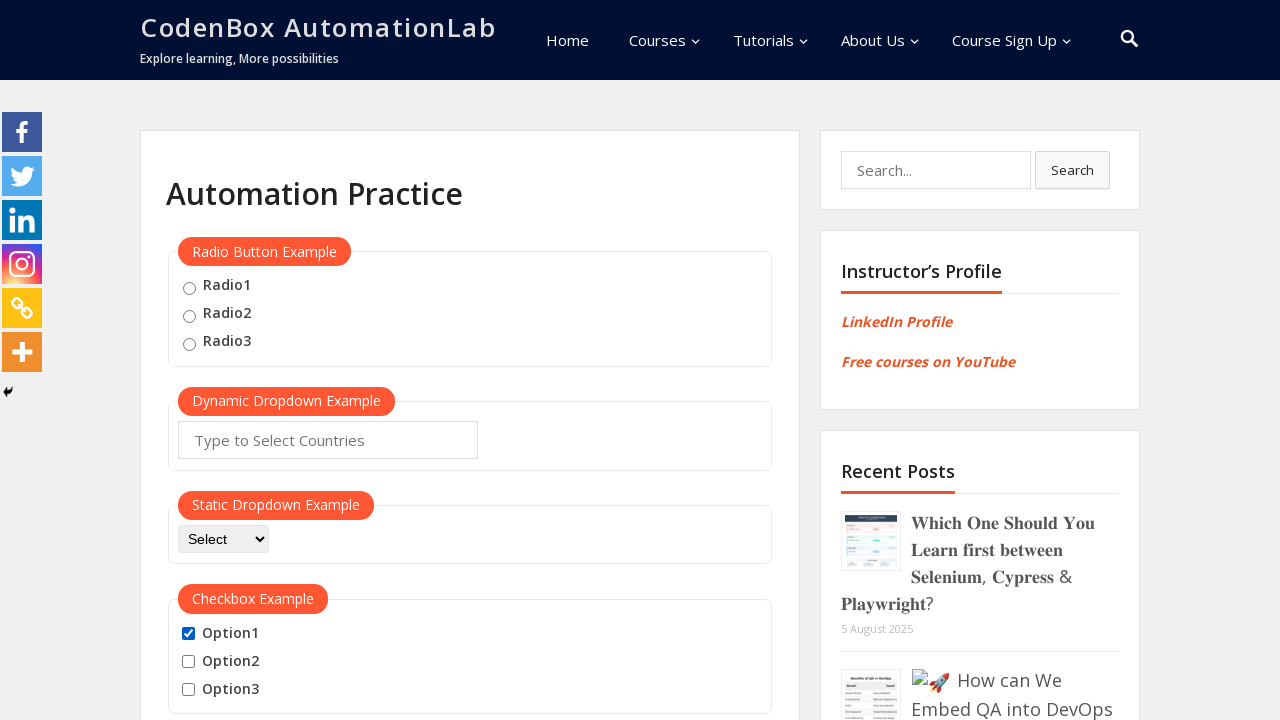

Clicked checkbox 2 of 3 at (188, 662) on #checkbox-example input[type='checkbox'] >> nth=1
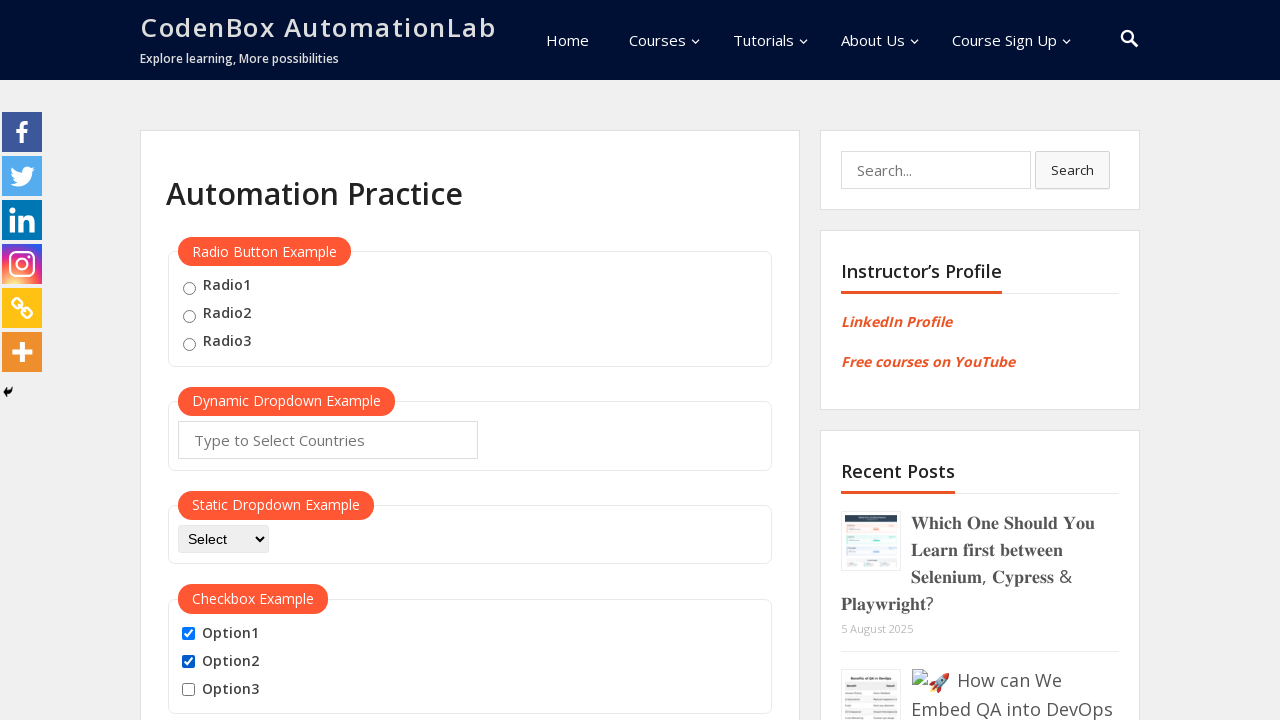

Clicked checkbox 3 of 3 at (188, 690) on #checkbox-example input[type='checkbox'] >> nth=2
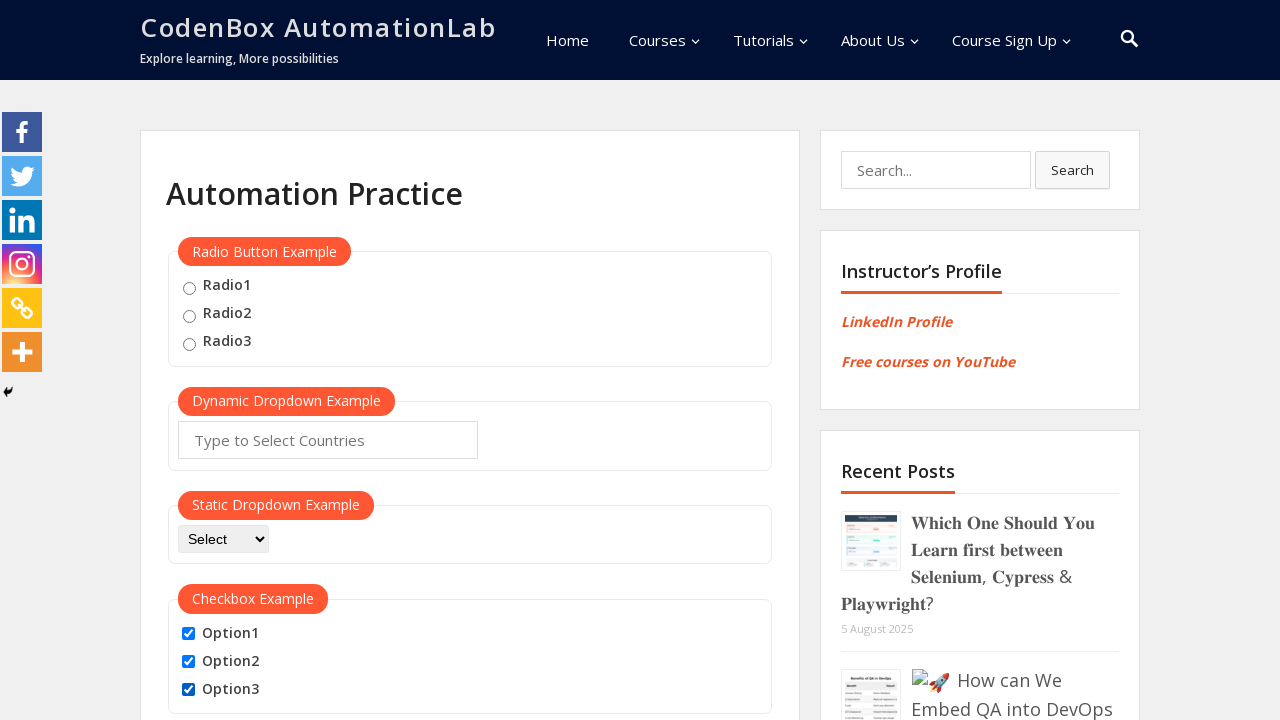

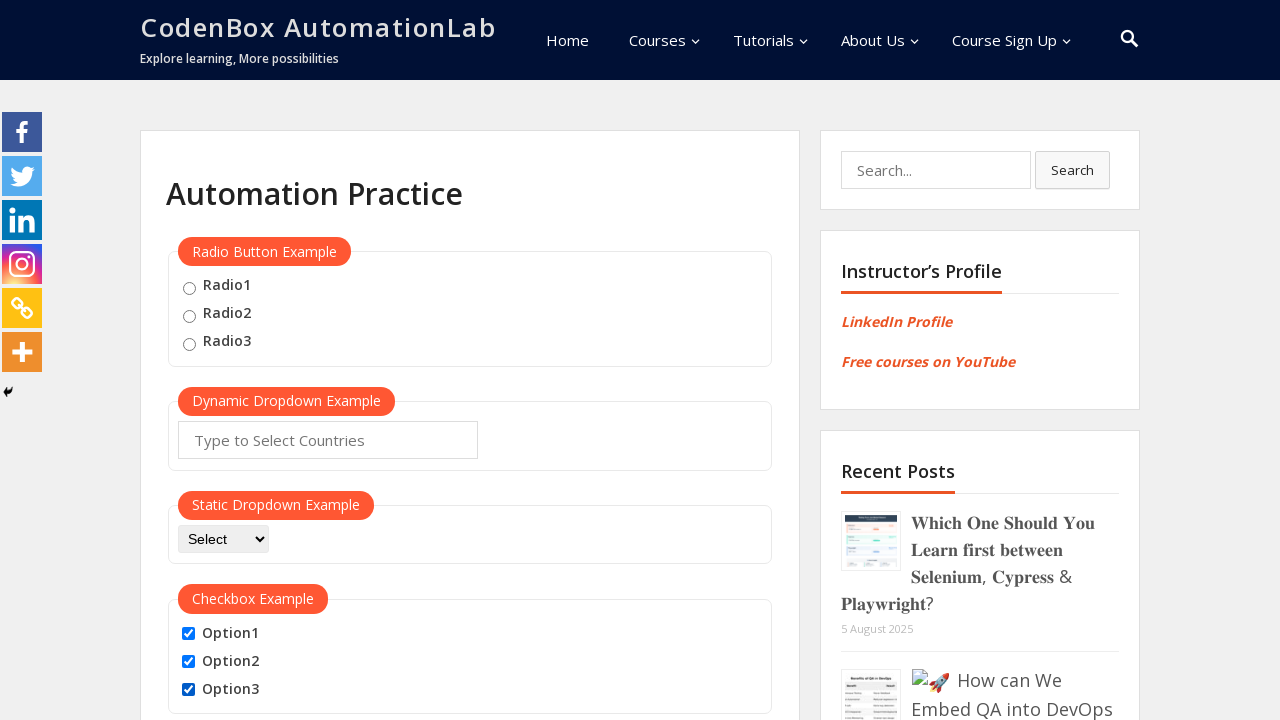